Fills out and submits a practice form on DemoQA website with user information including name and email

Starting URL: https://demoqa.com/automation-practice-form

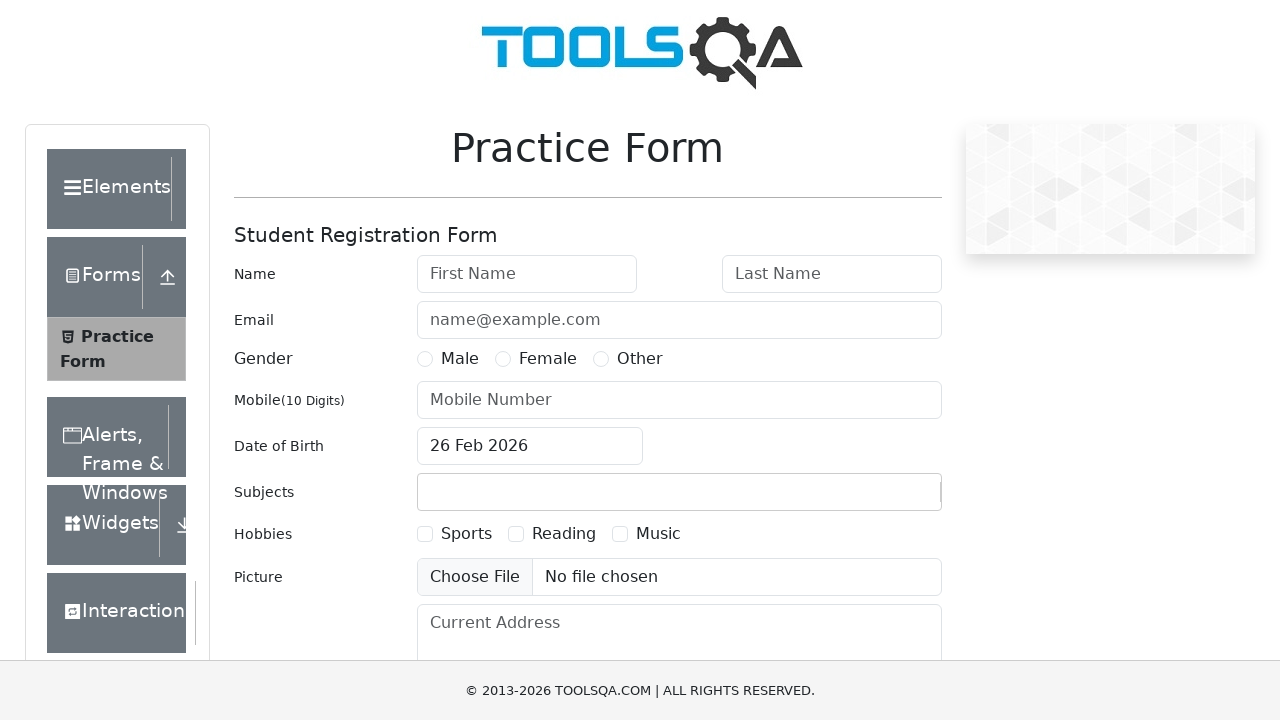

Filled first name field with 'John' on #firstName
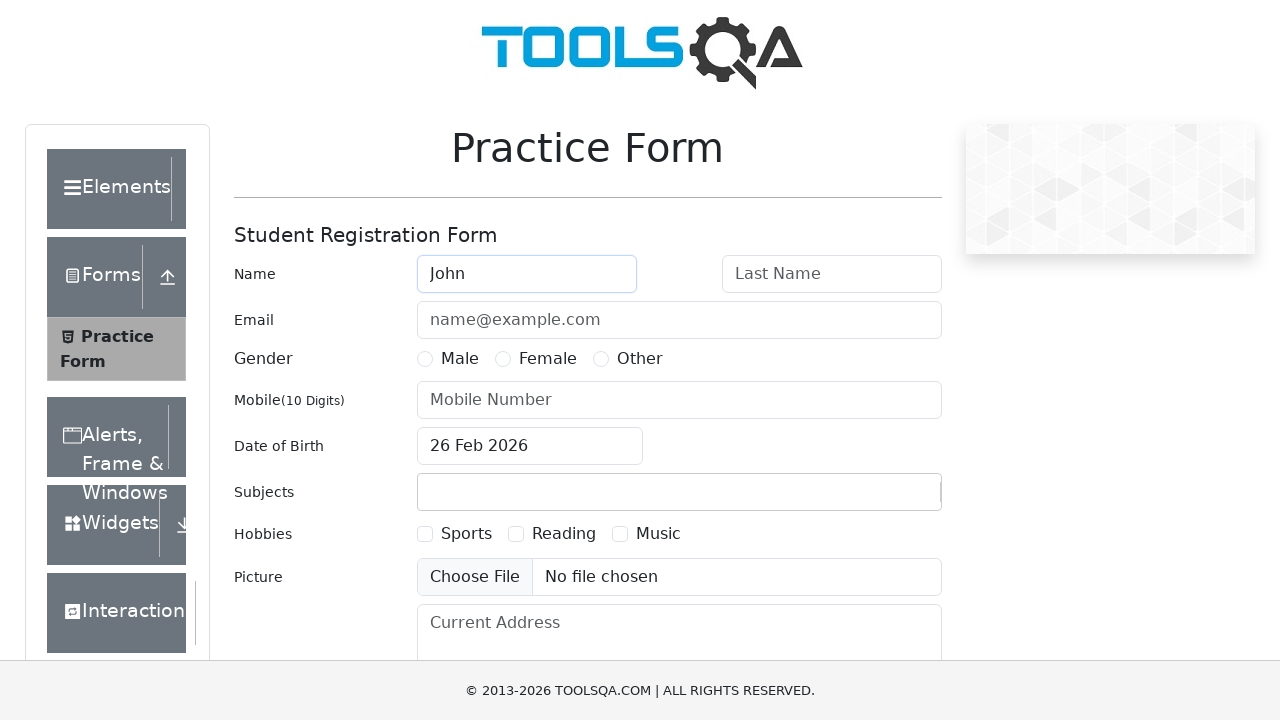

Filled last name field with 'Doe' on #lastName
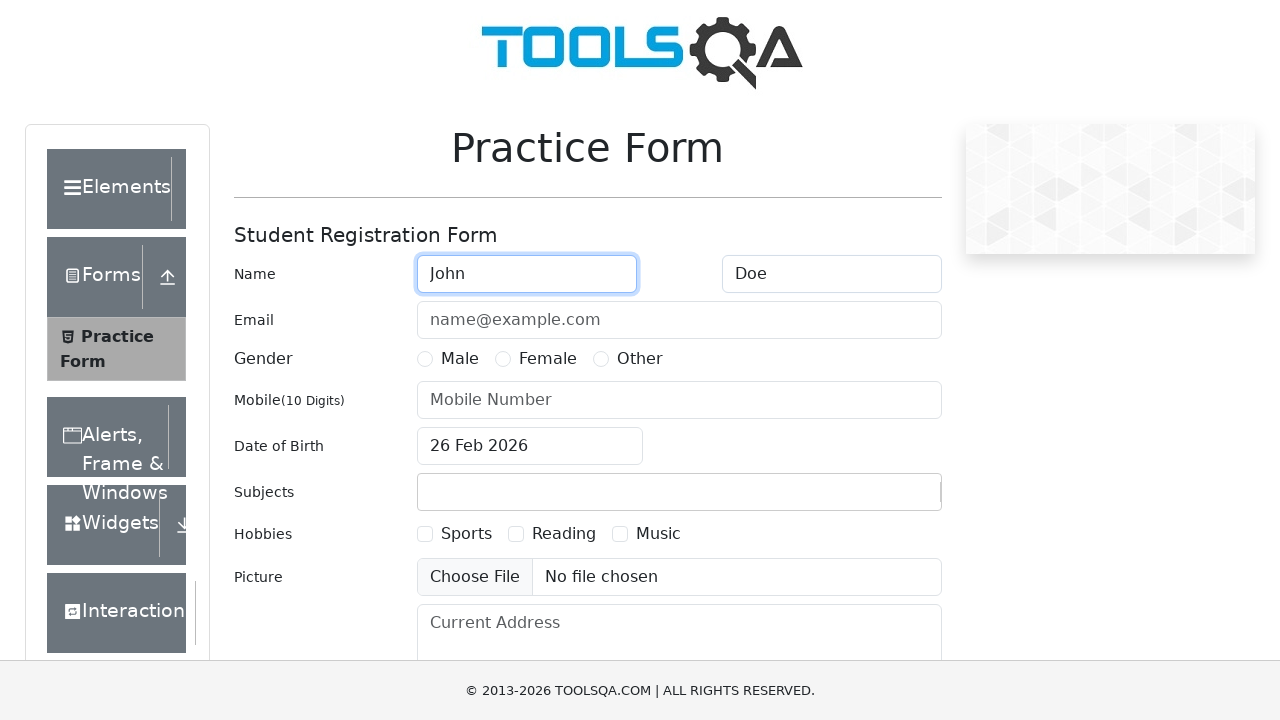

Filled email field with 'johndoe@example.com' on #userEmail
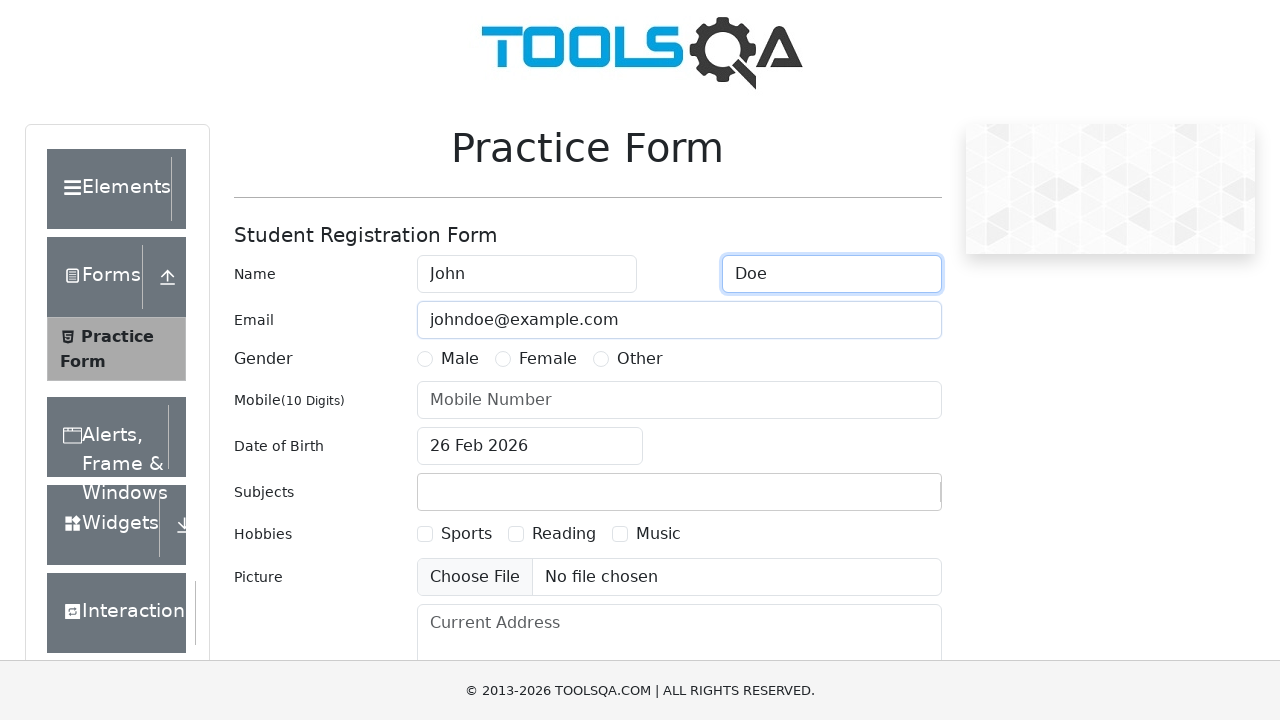

Submitted practice form by pressing Enter on #userForm
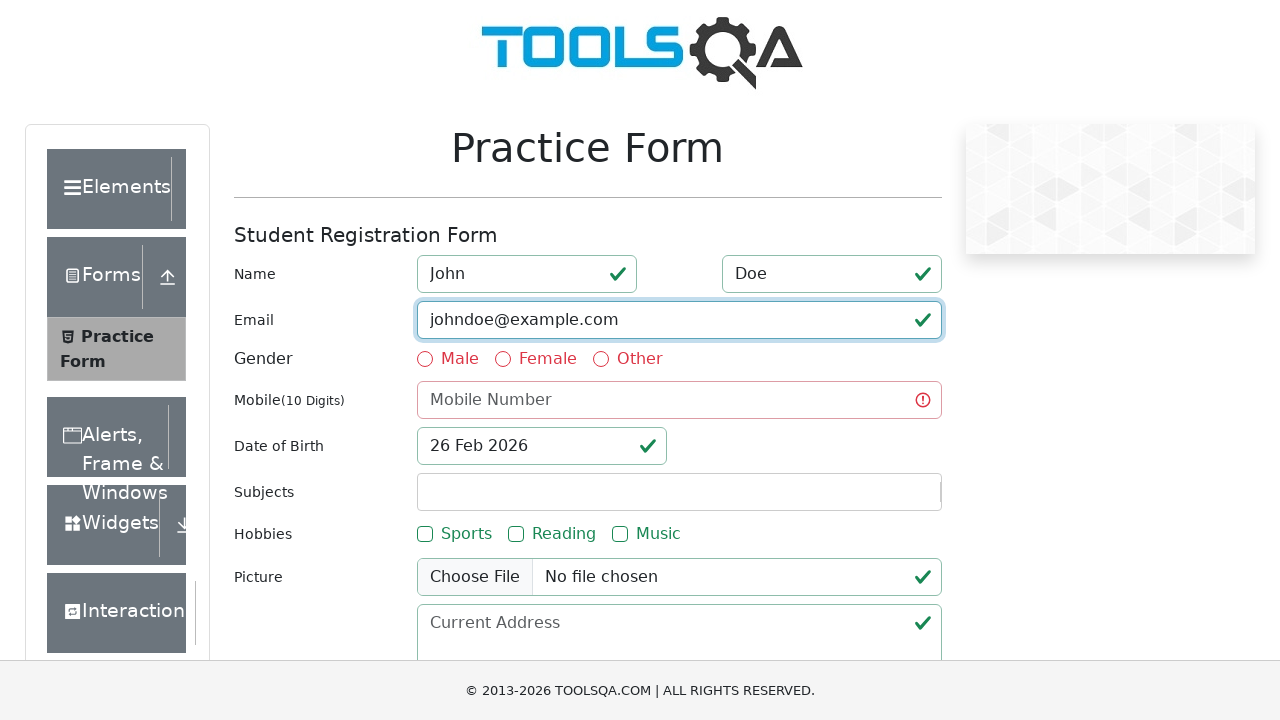

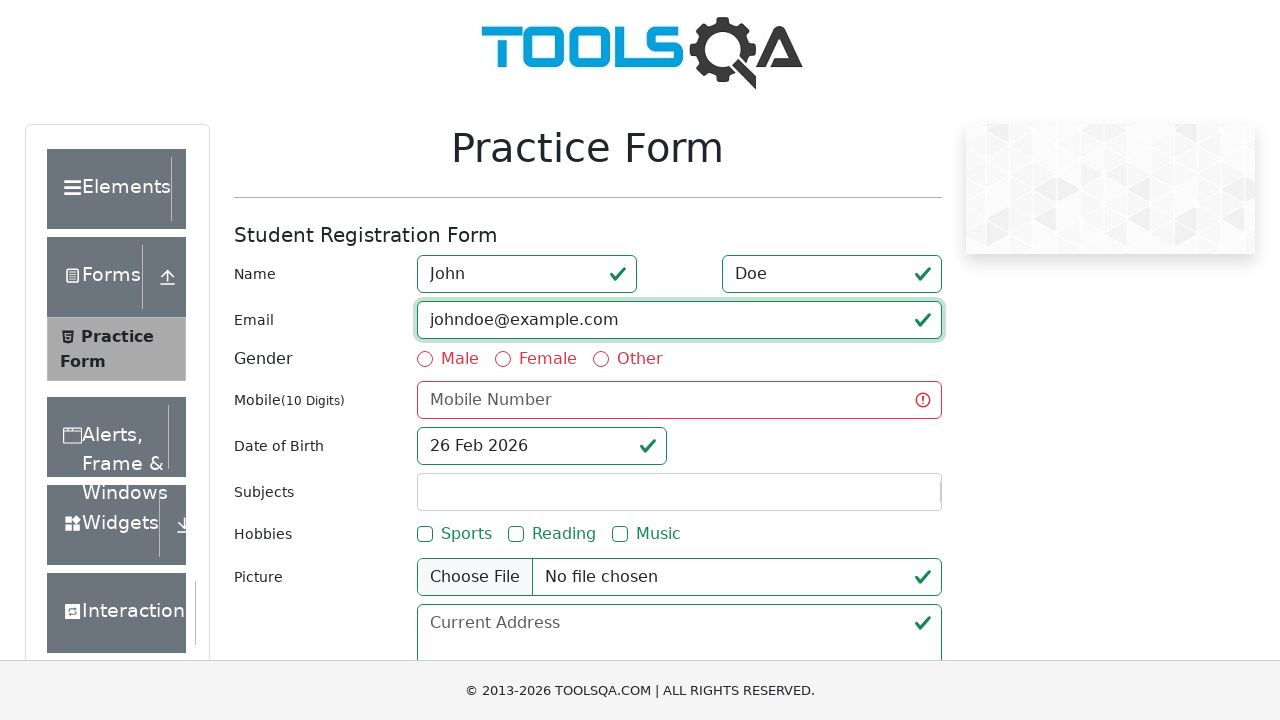